Tests chaining locators by navigating to HTML Elements page and extracting text content from a list item

Starting URL: https://techglobal-training.com/frontend

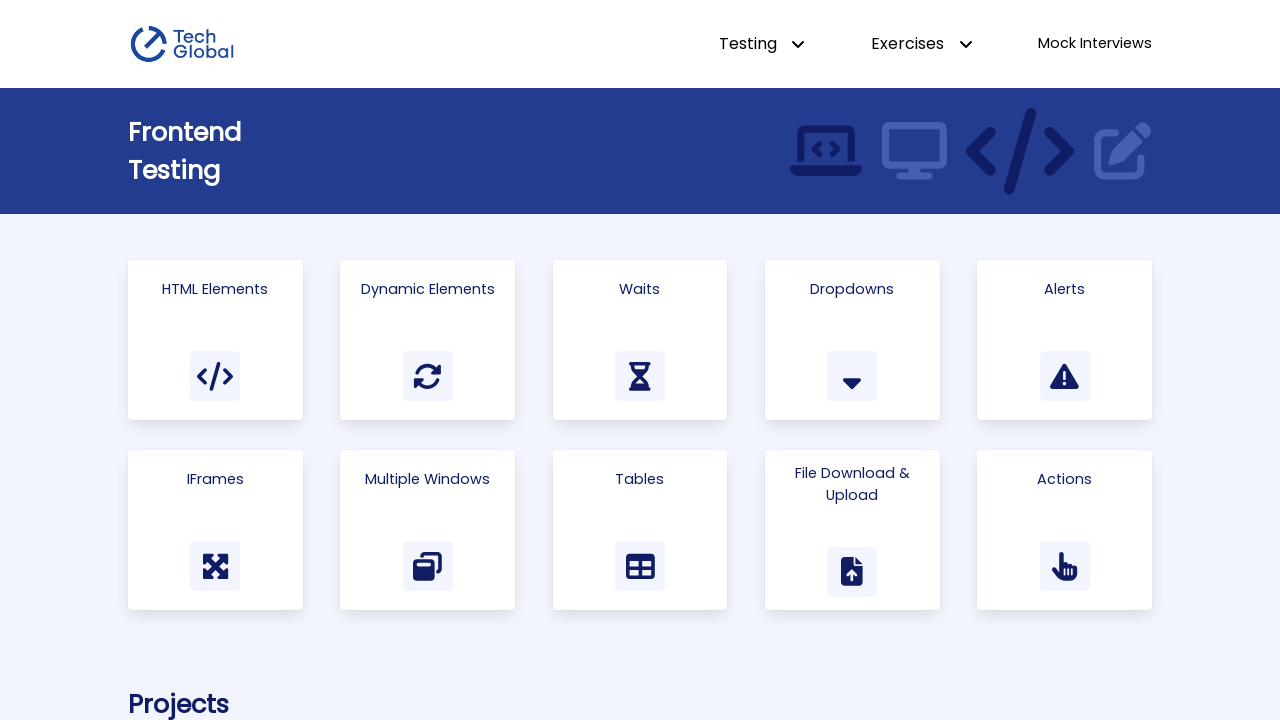

Navigated to TechGlobal training frontend page
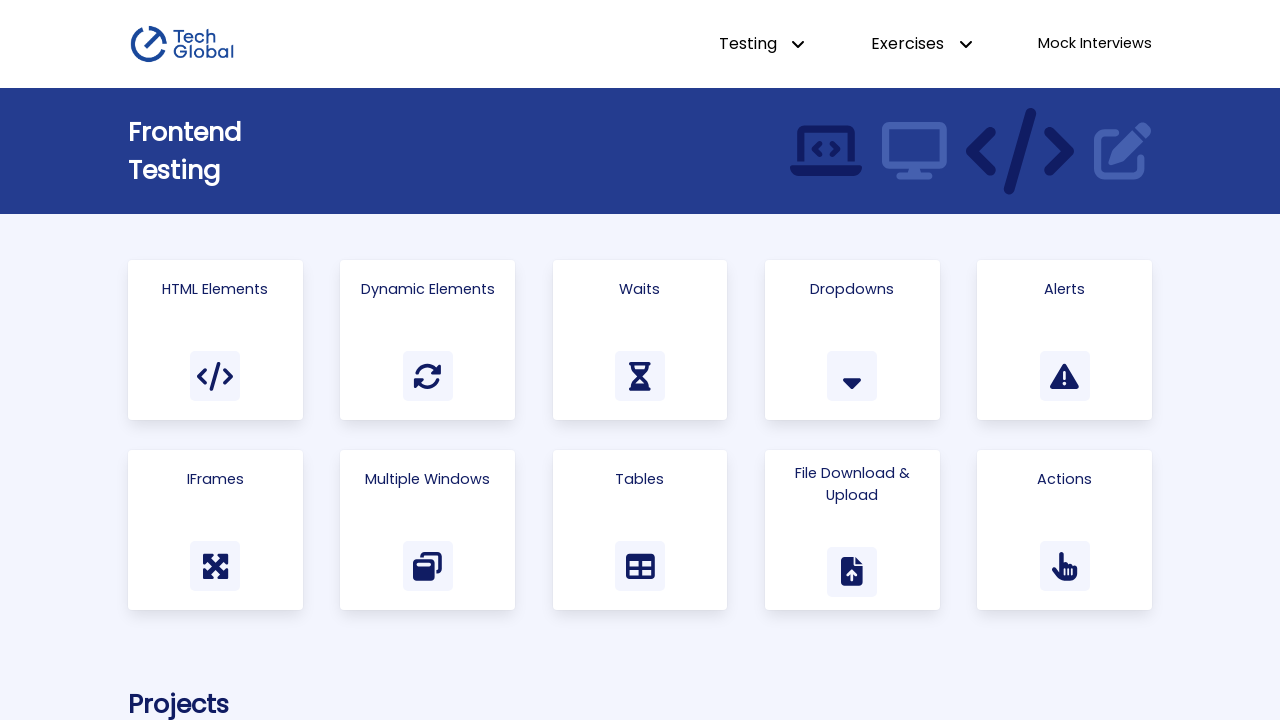

Clicked on Html Elements link at (215, 340) on a >> internal:has-text="Html Elements"i
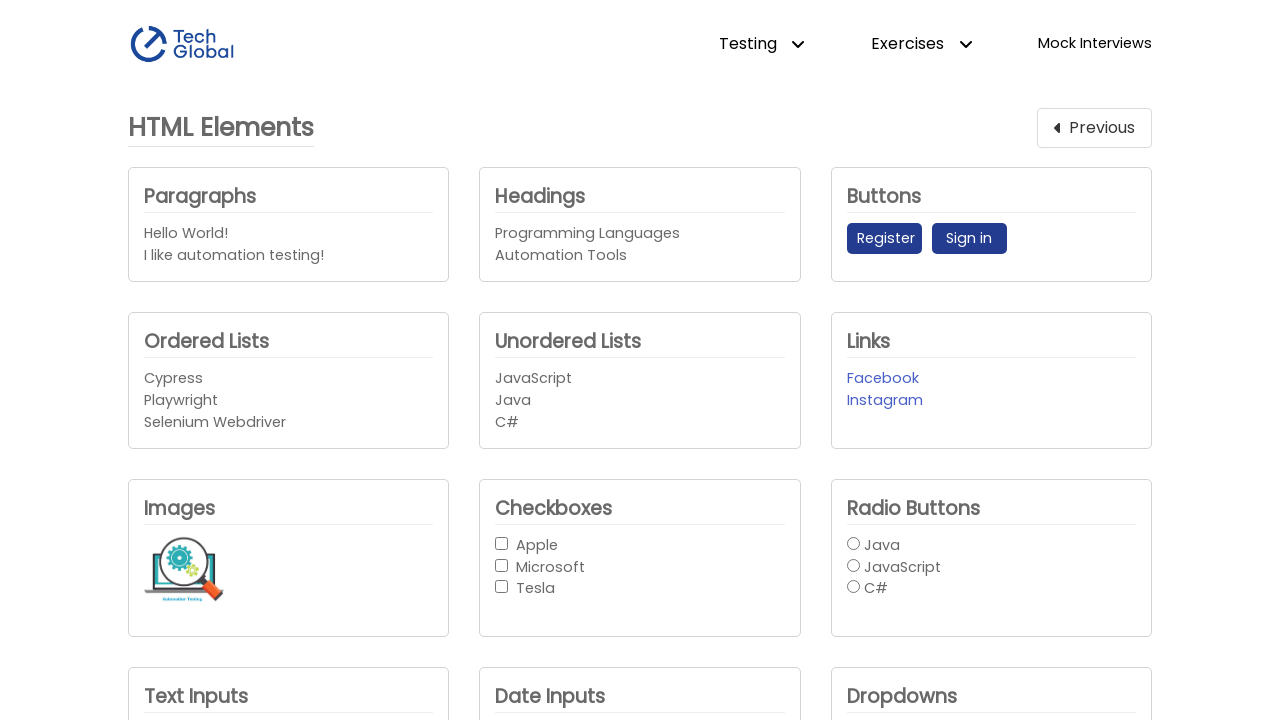

Unordered list element became visible
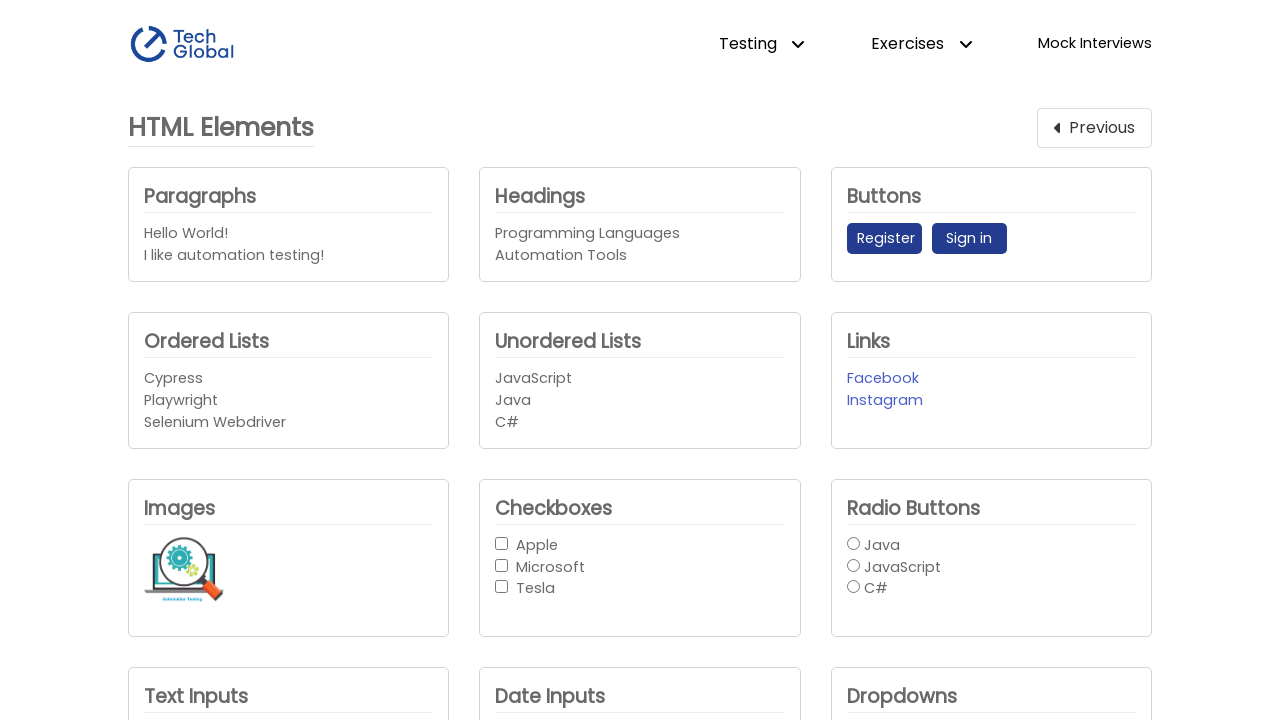

Located the unordered list element
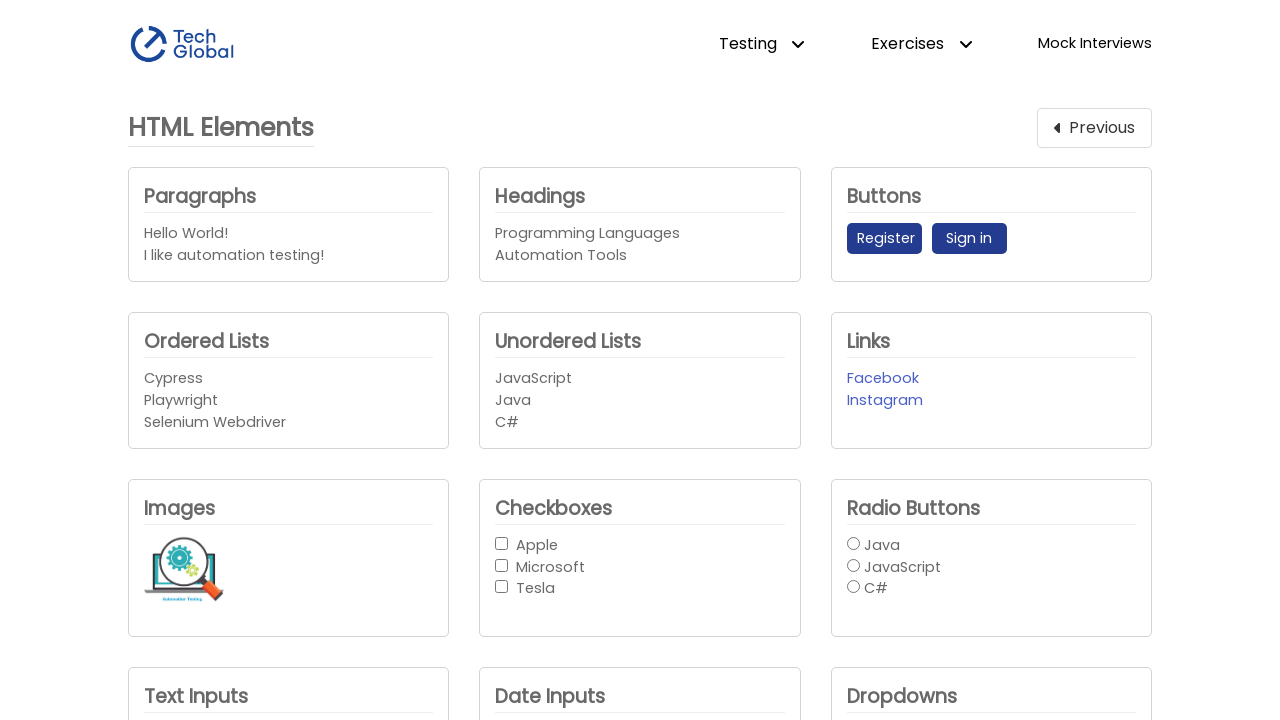

Chained locator to find list item containing JavaScript text
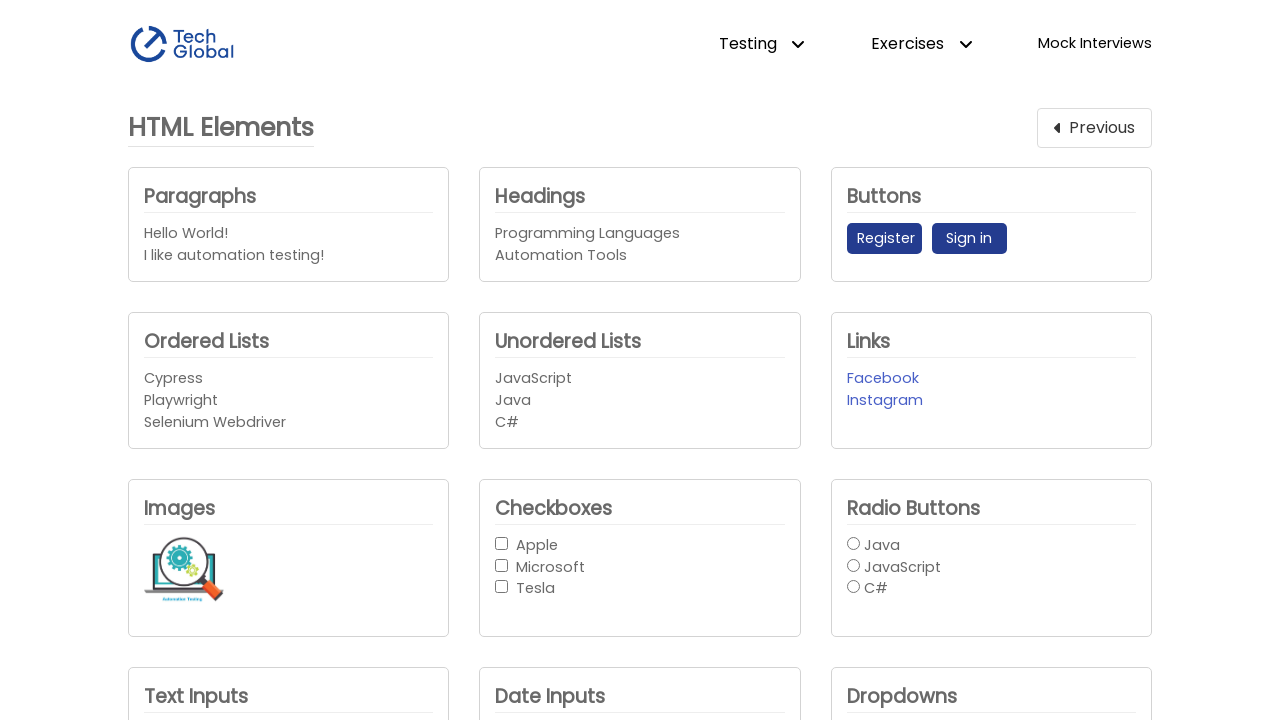

JavaScript list item became ready
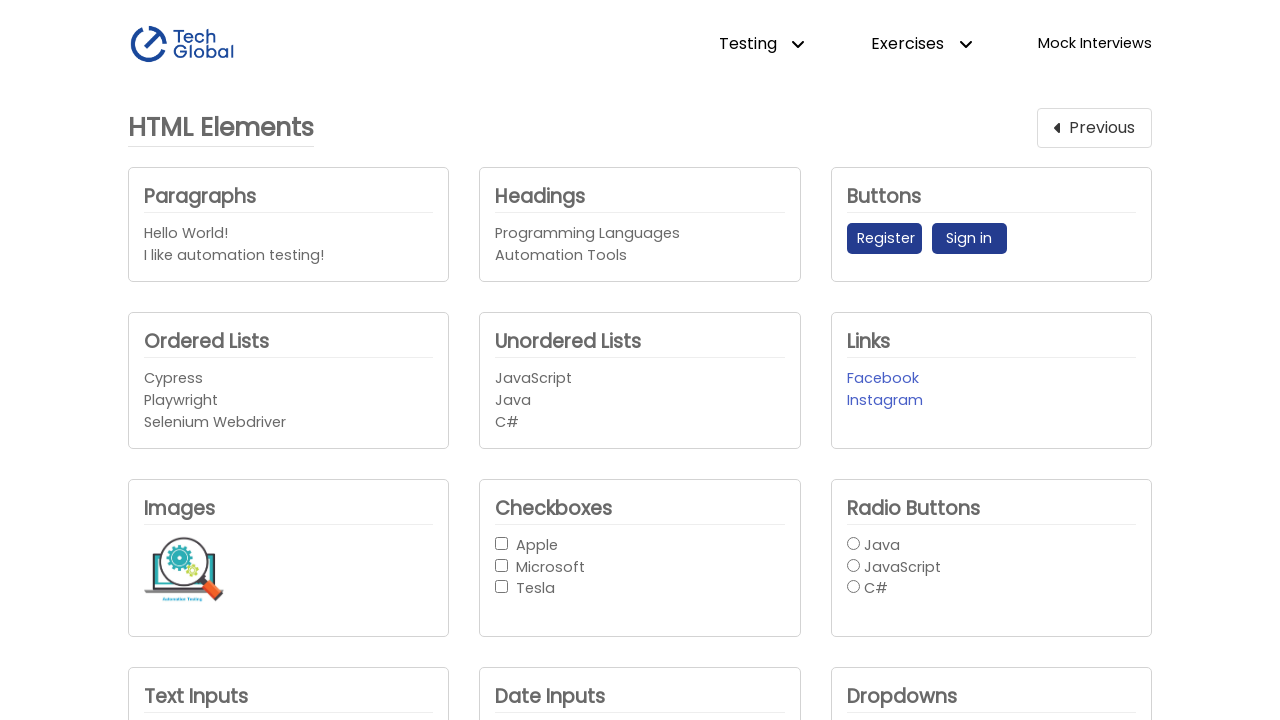

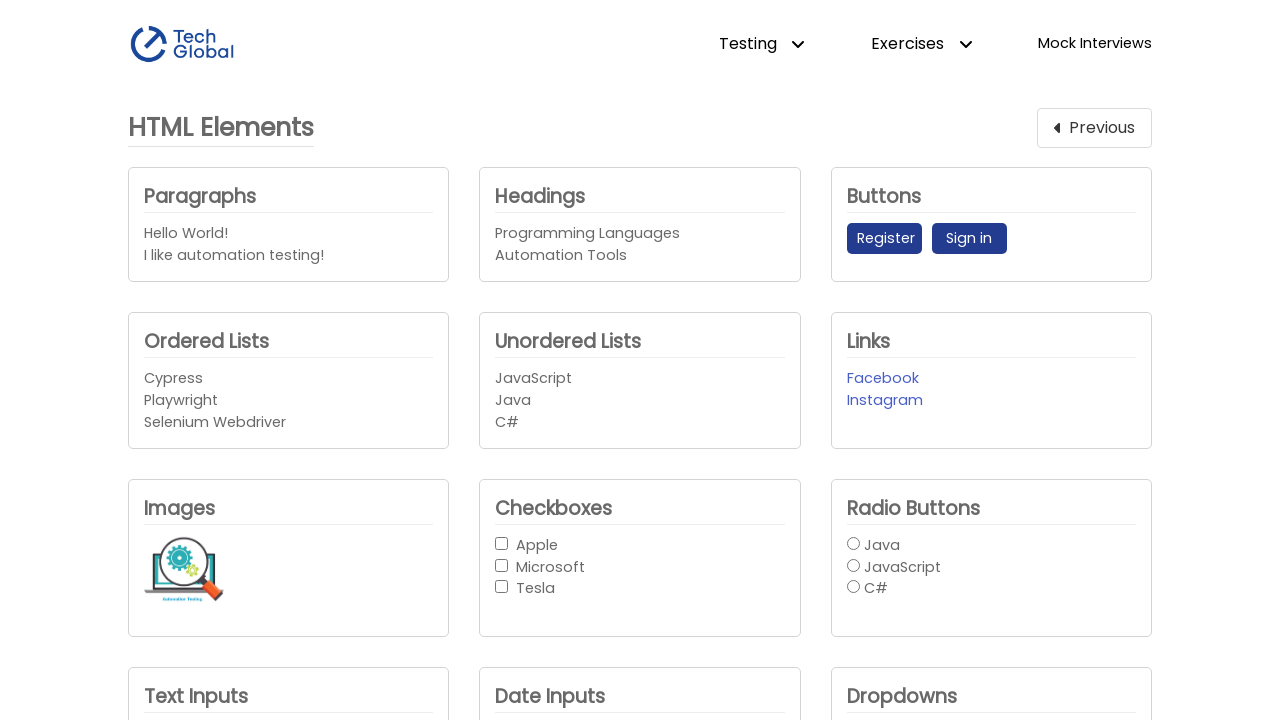